Tests JavaScript alert handling by clicking a button to trigger an alert, accepting it, reading a value from the page, calculating a result using a mathematical formula, submitting the answer, and handling the response alert.

Starting URL: http://suninjuly.github.io/alert_accept.html

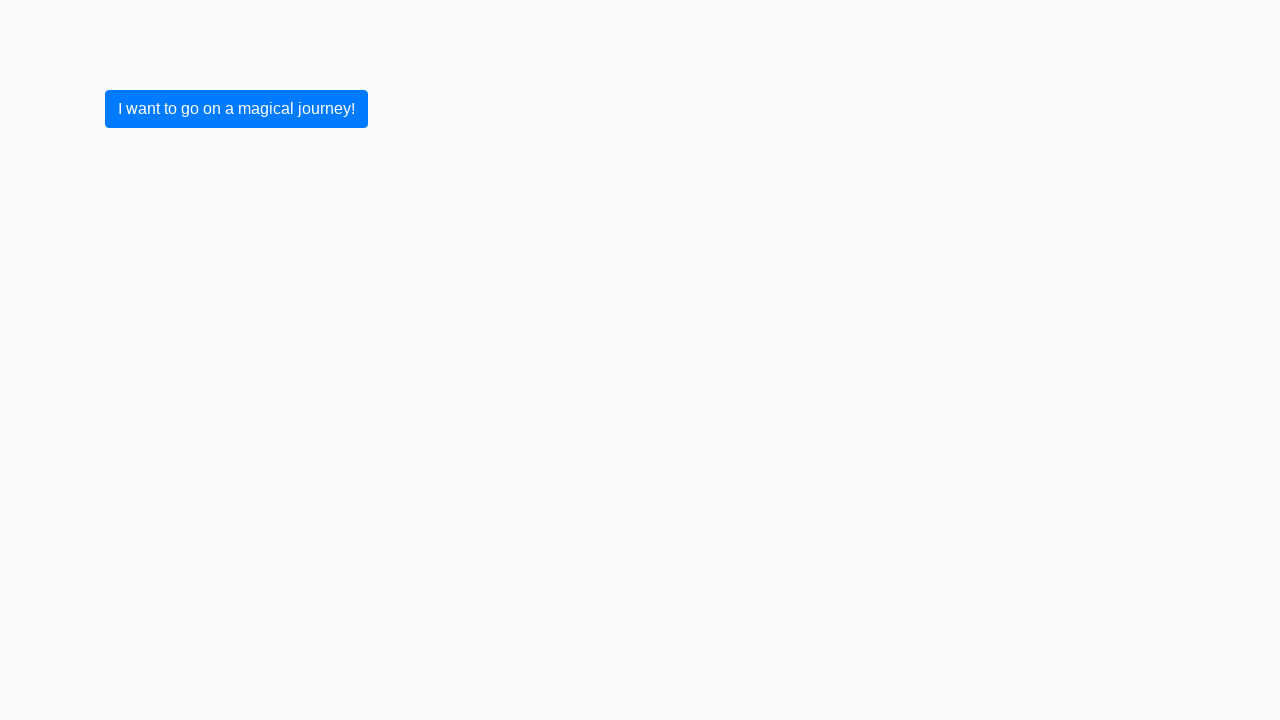

Clicked button to trigger alert at (236, 109) on button
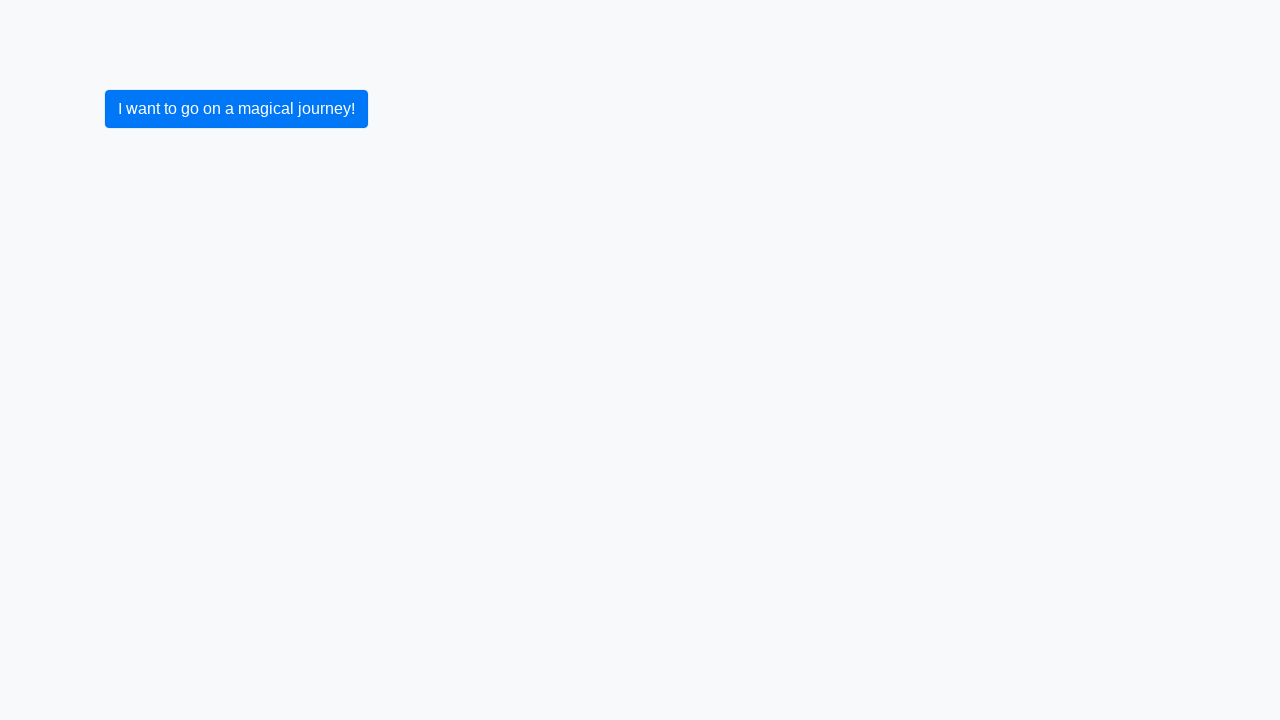

Set up dialog handler to accept dialogs
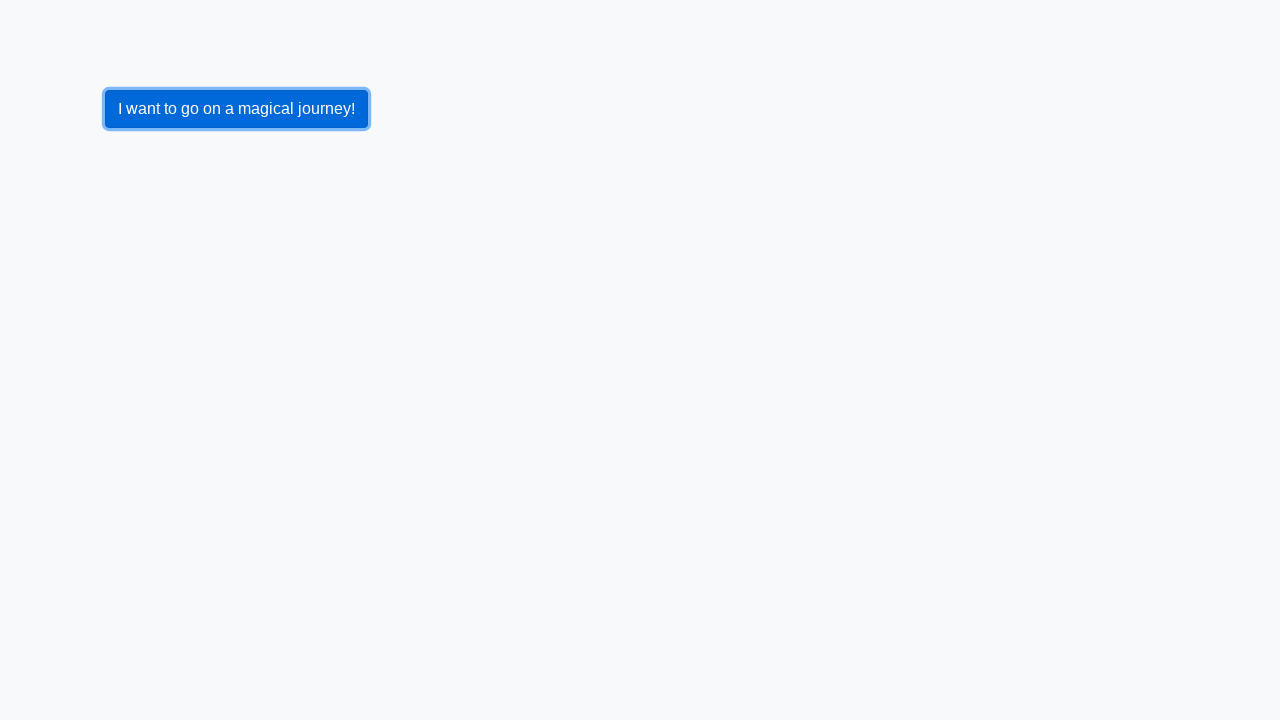

Waited for alert to be handled and page to update
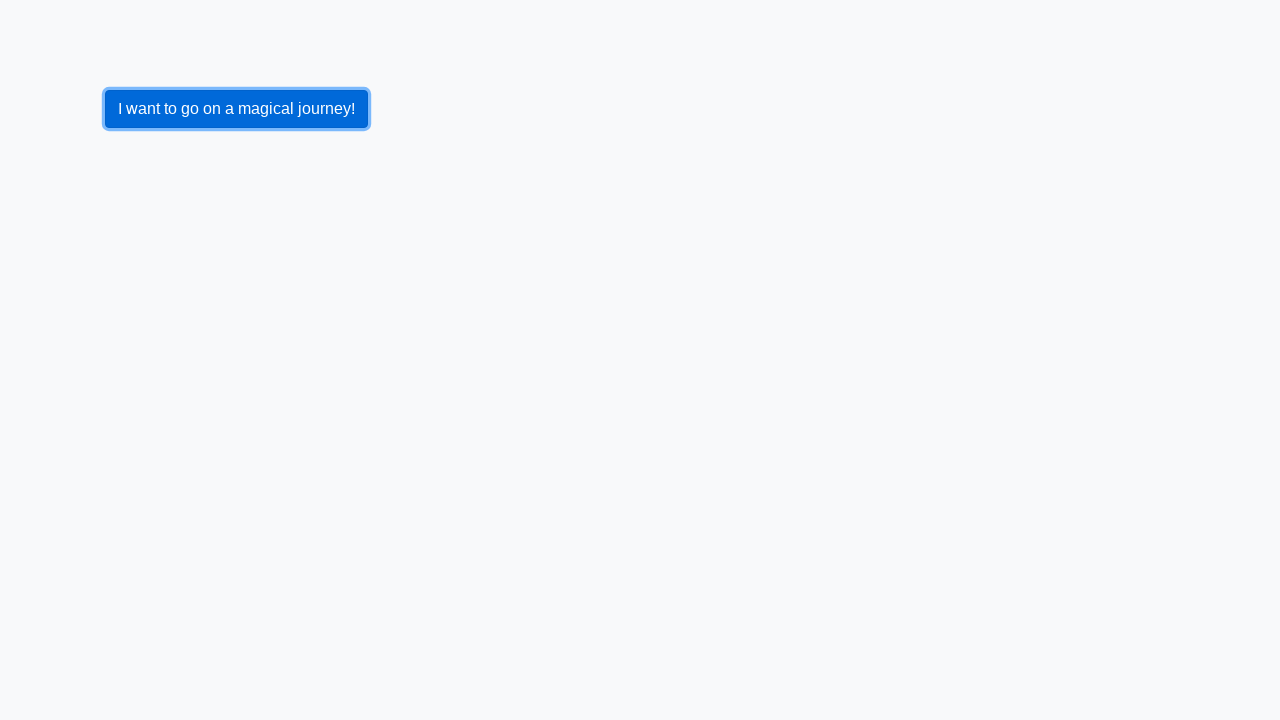

Configured dialog handler function
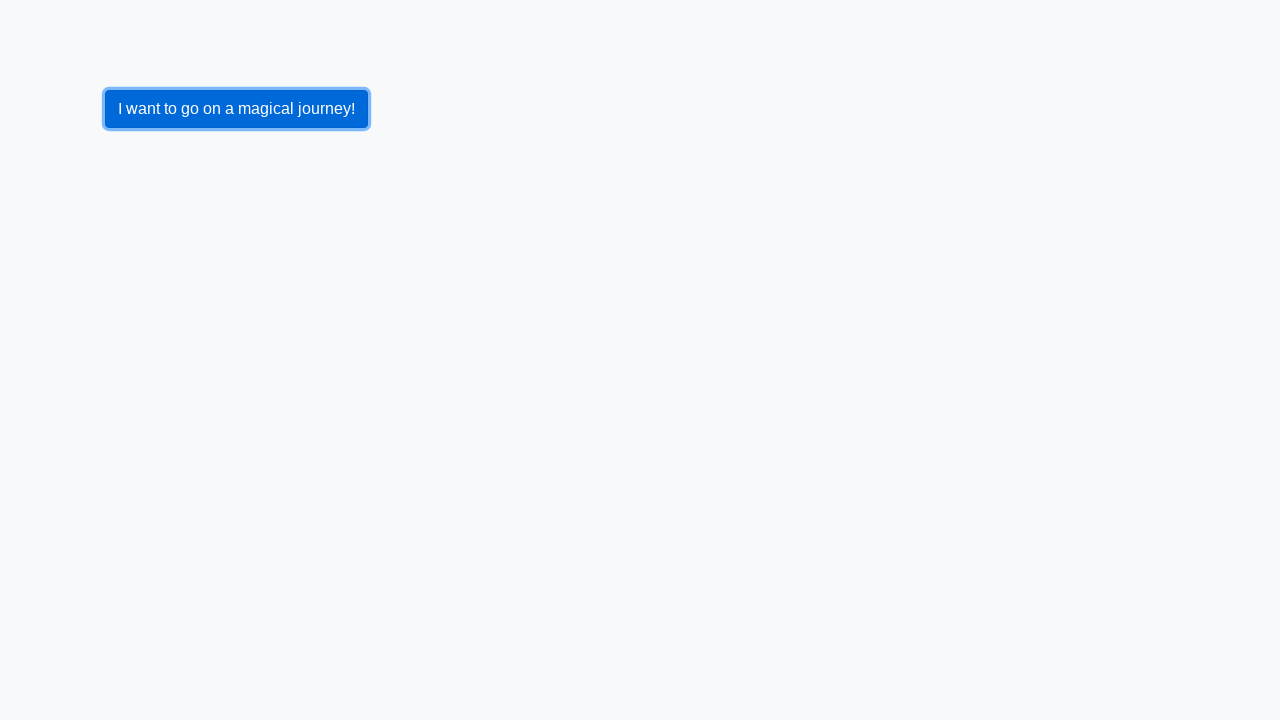

Clicked button to trigger first alert at (236, 109) on button
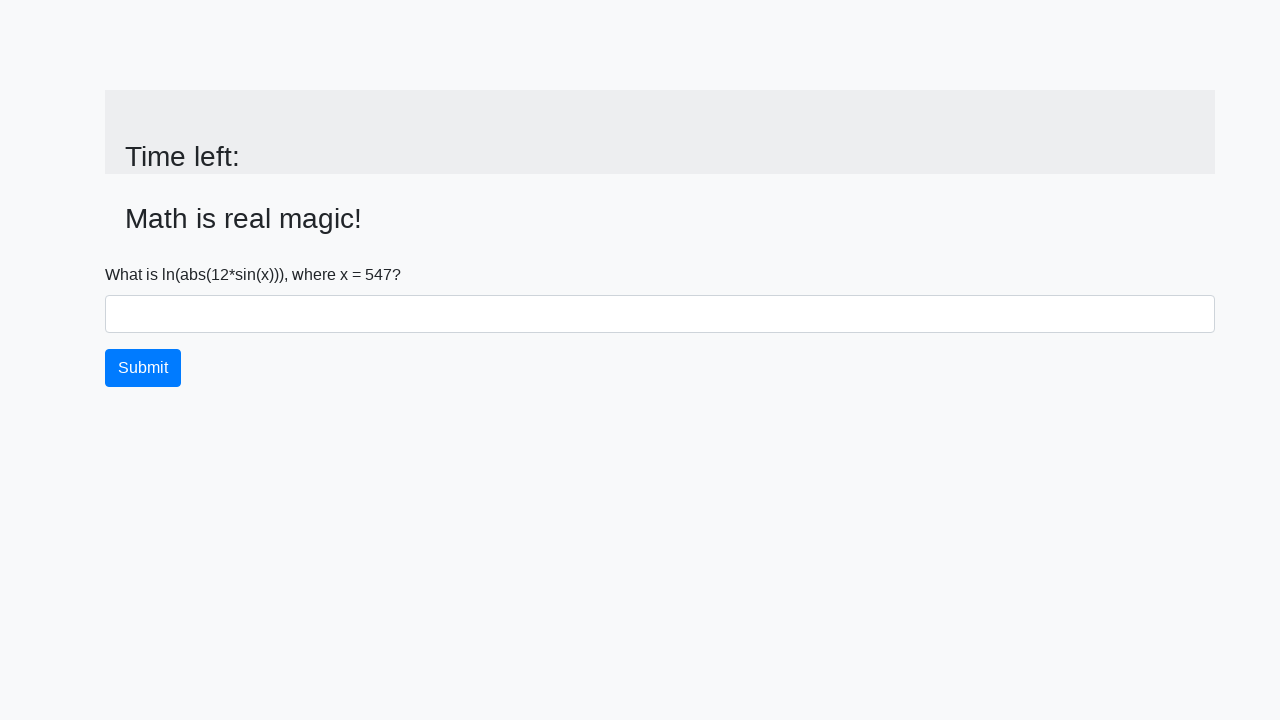

Input value element appeared after alert acceptance
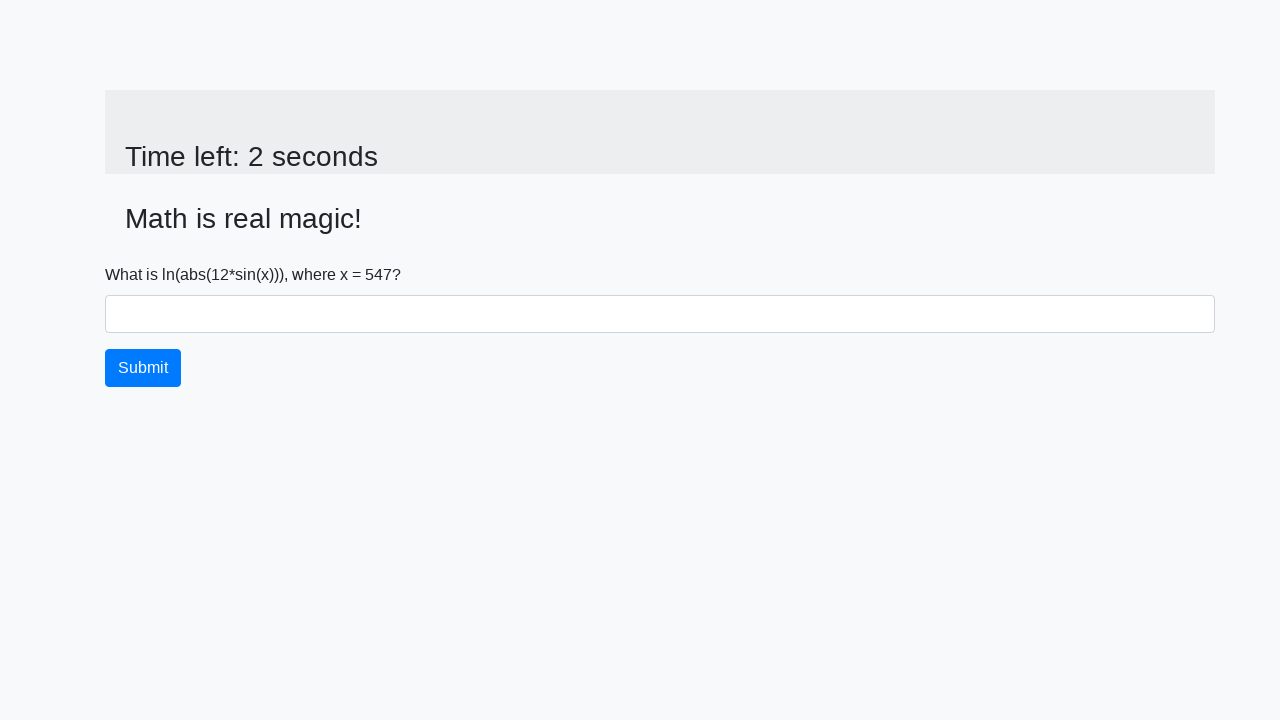

Retrieved input value: 547
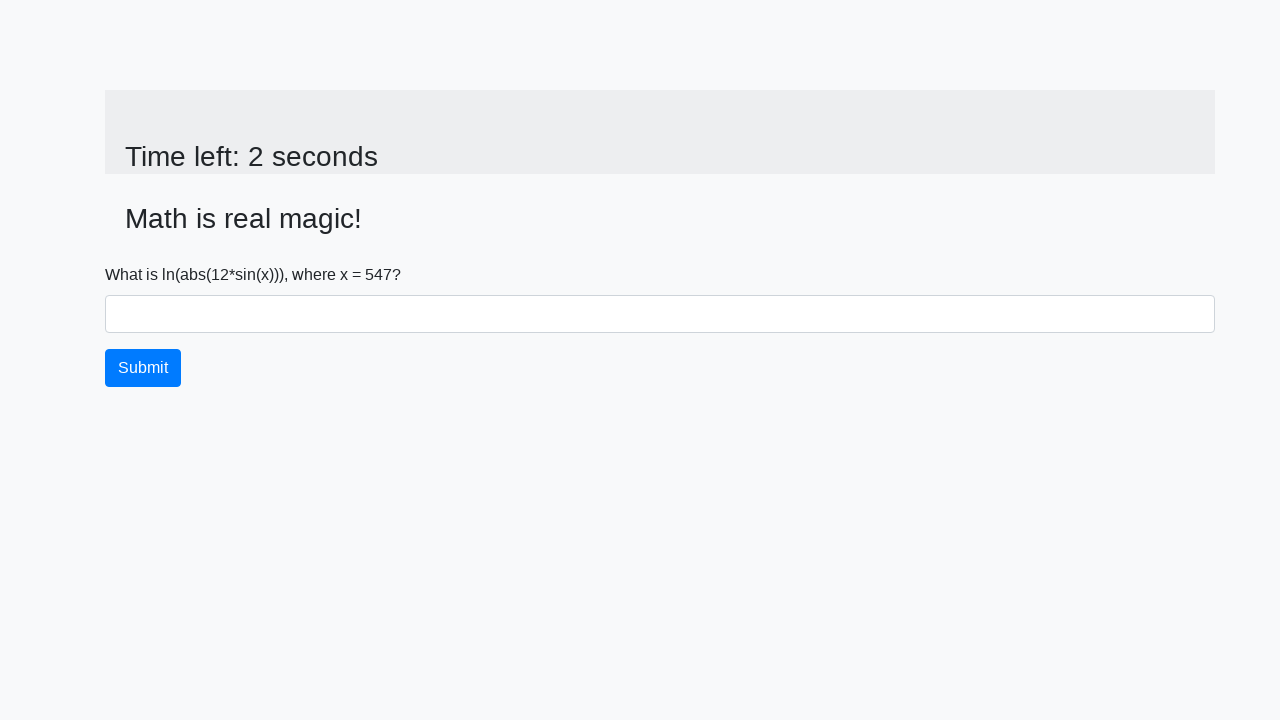

Calculated result using formula and filled answer field with: 1.449174899884629 on #answer
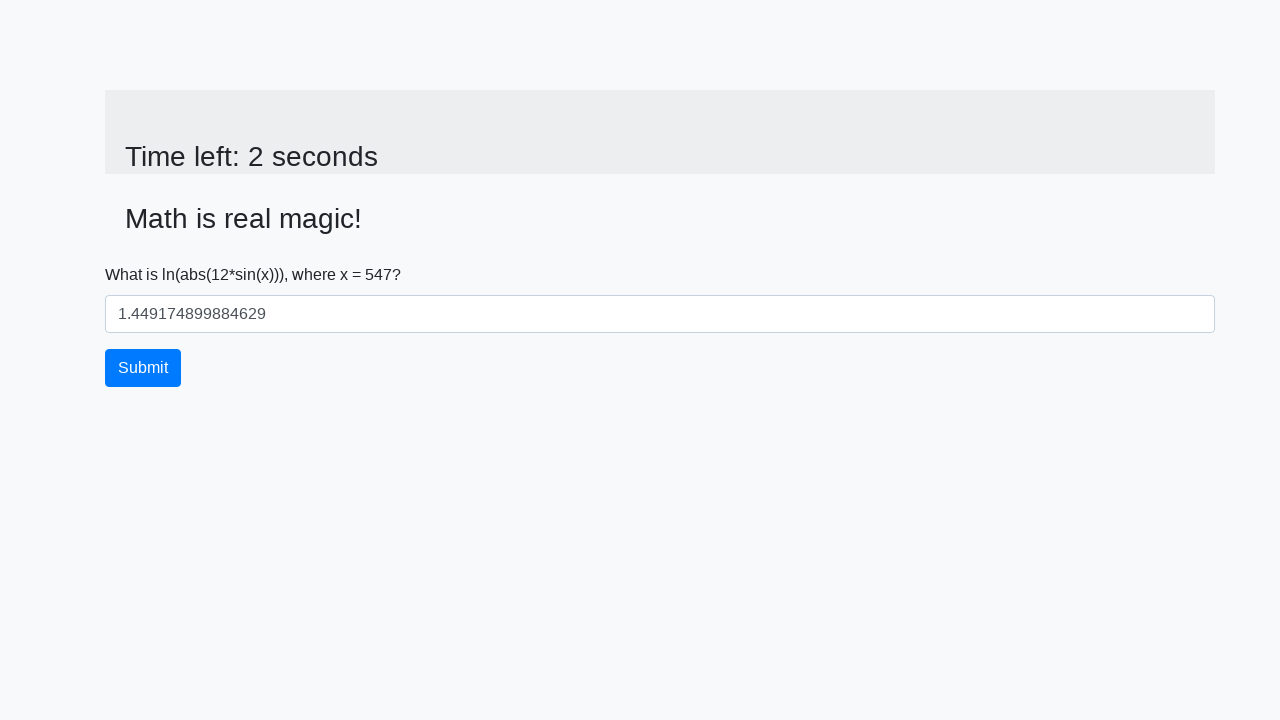

Clicked submit button to submit answer at (143, 368) on button
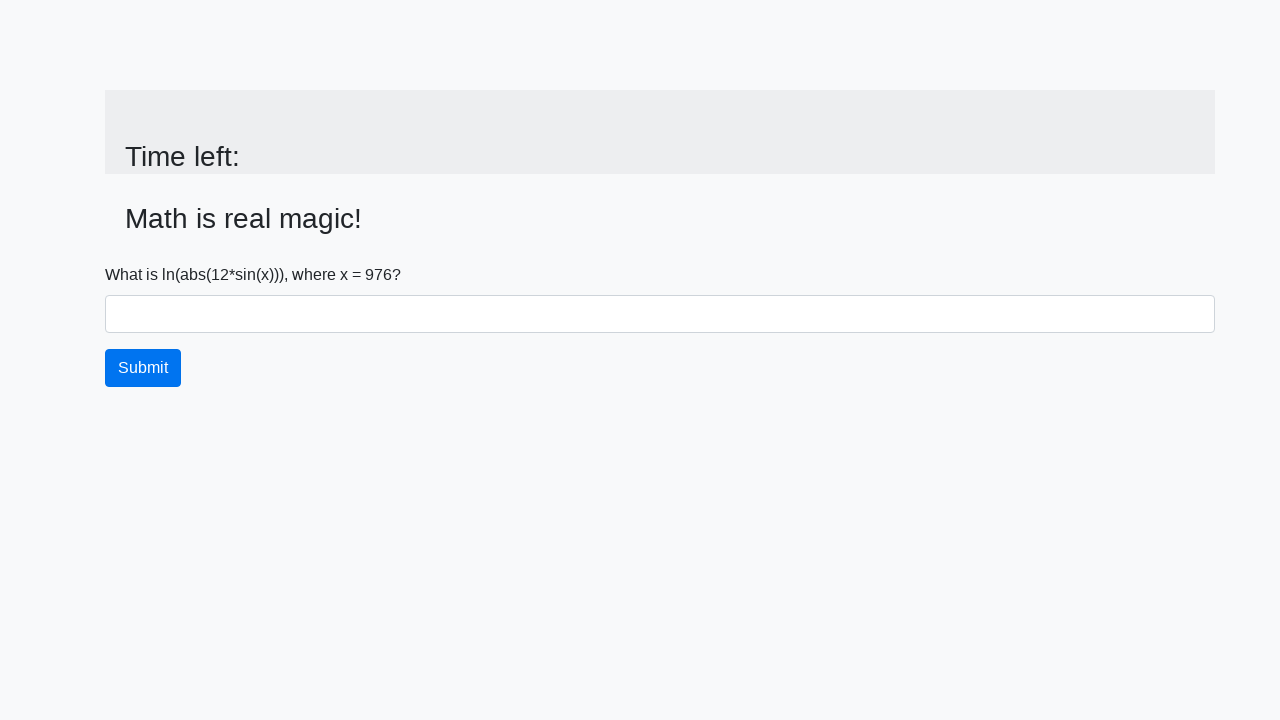

Waited for final response alert to be handled
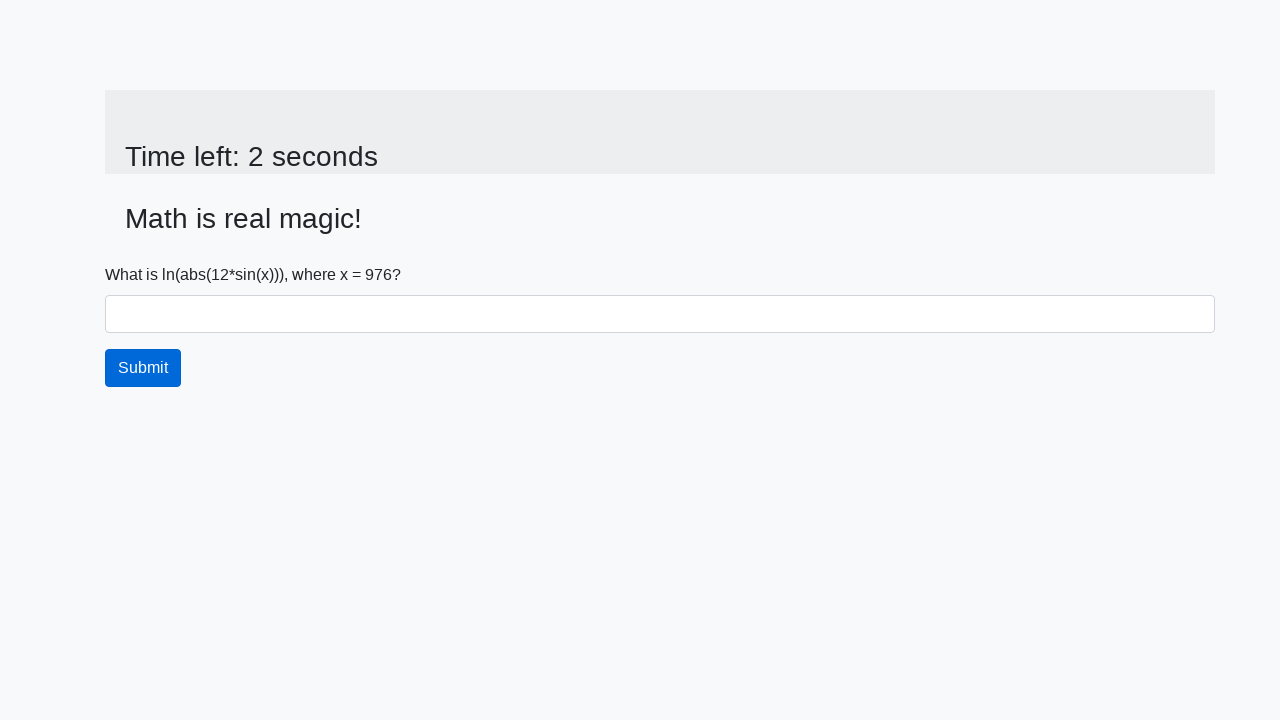

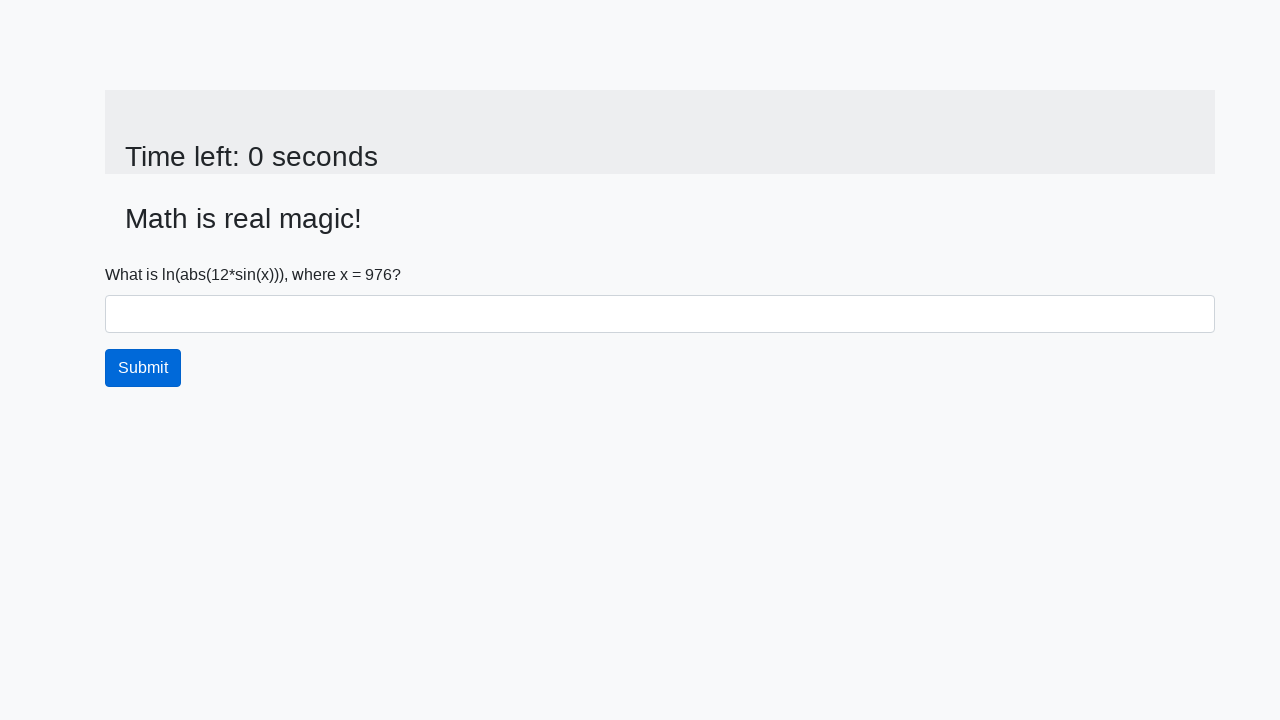